Tests checkbox functionality on the actions page by selecting checkboxes and verifying the result

Starting URL: https://kristinek.github.io/site/examples/actions

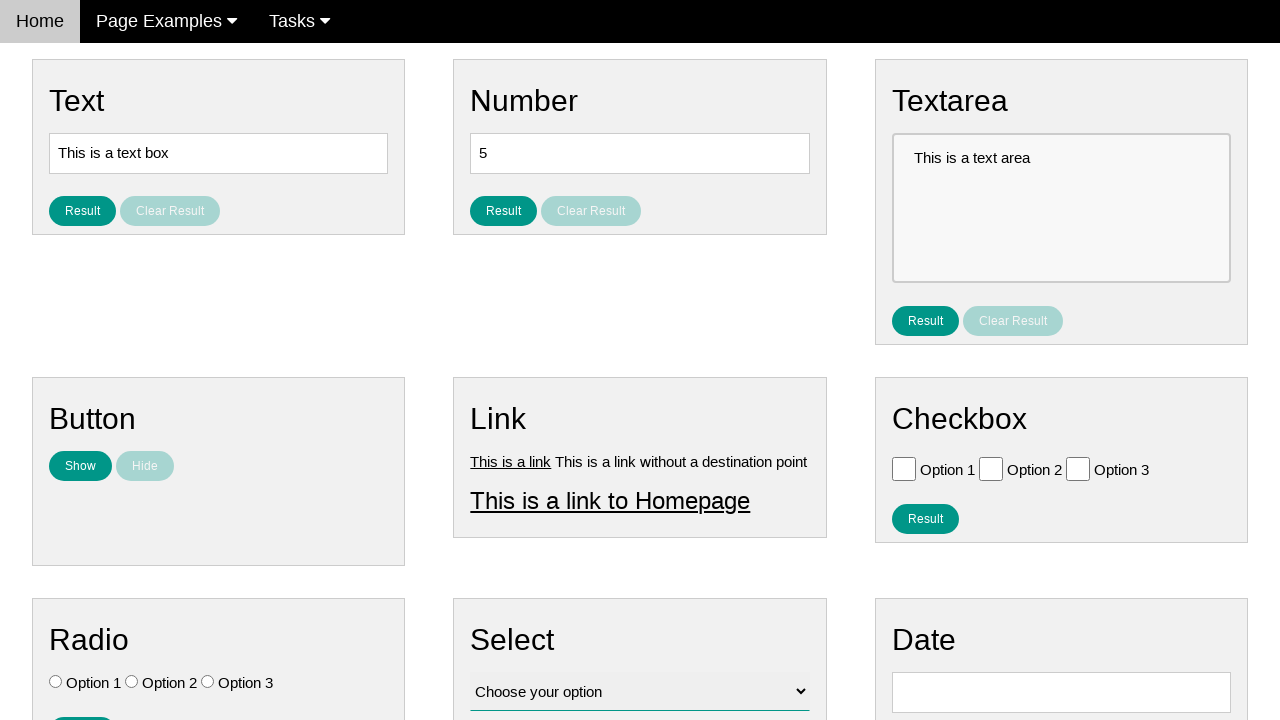

Clicked checkbox with value 'Option 1' at (904, 468) on [value='Option 1']
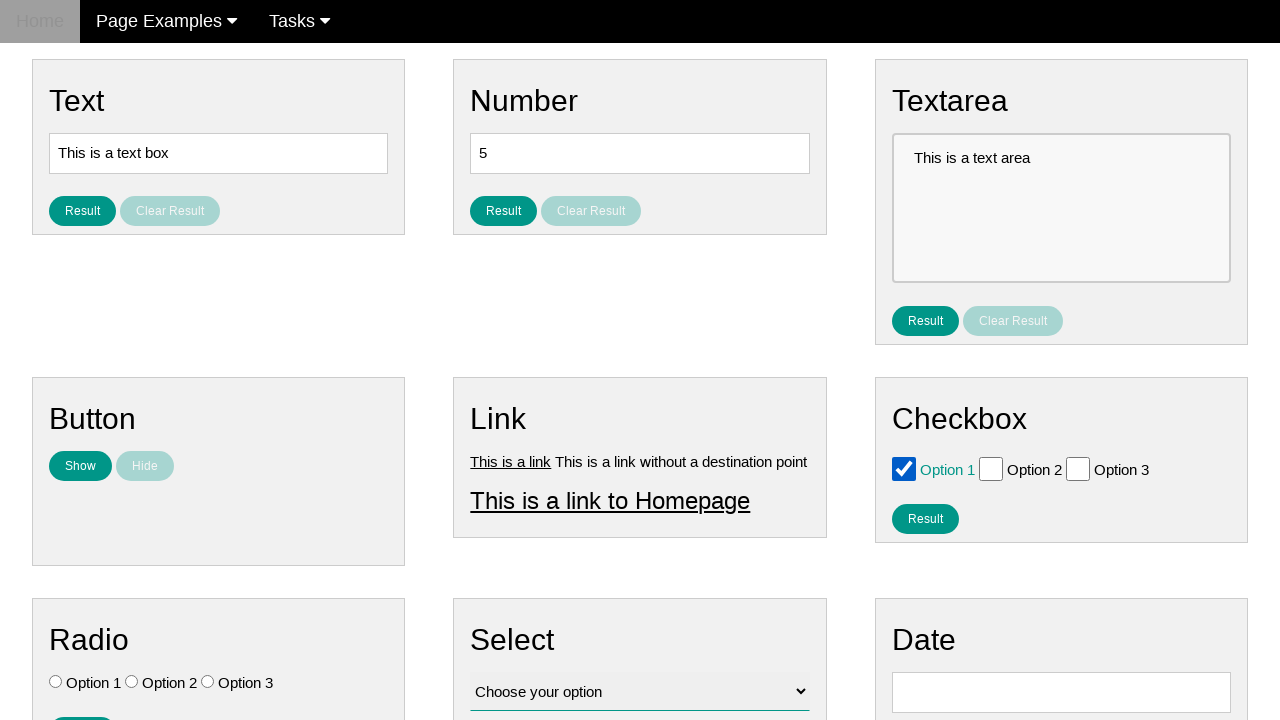

Clicked checkbox with value 'Option 2' at (991, 468) on [value='Option 2']
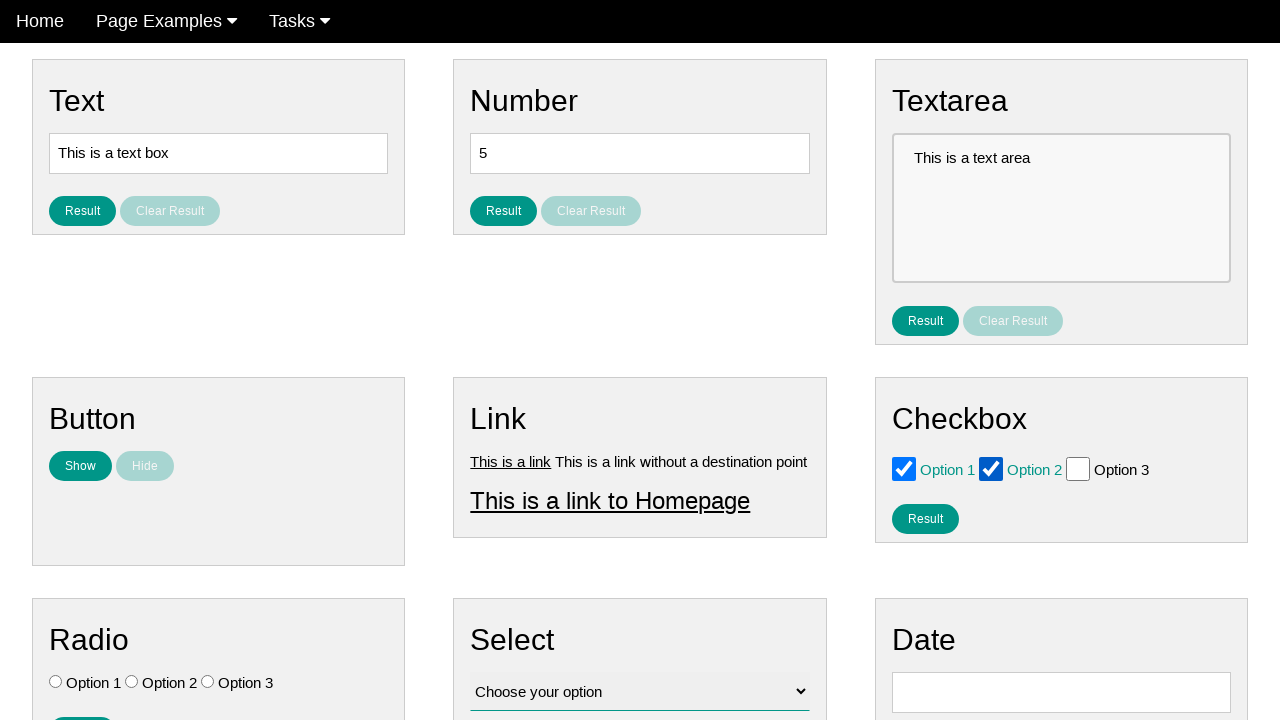

Clicked the result checkbox button at (925, 518) on #result_button_checkbox
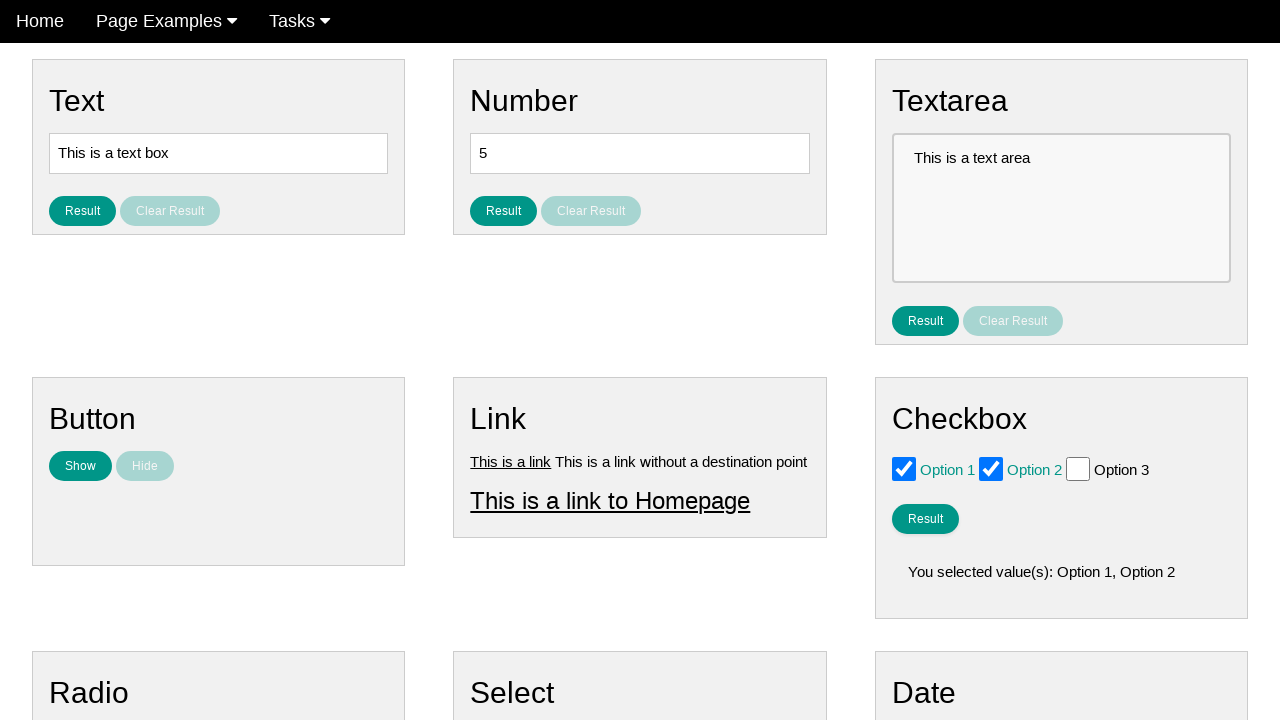

Checkbox result message loaded and verified
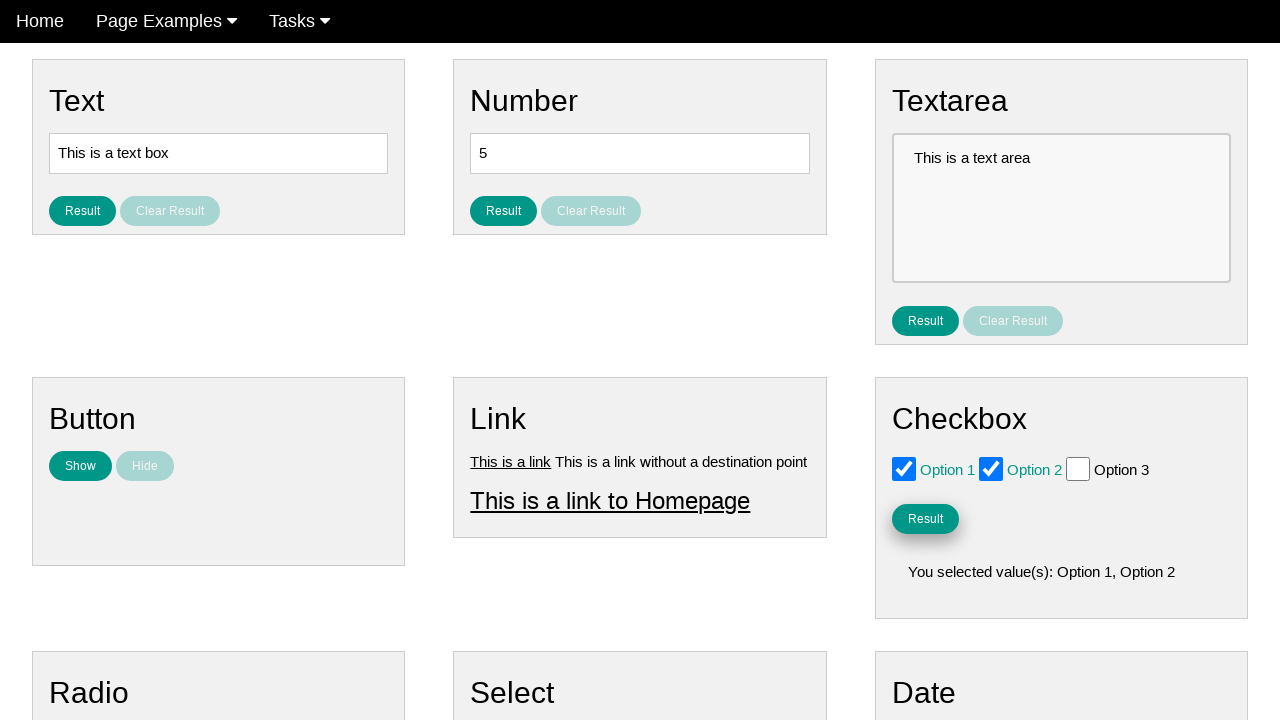

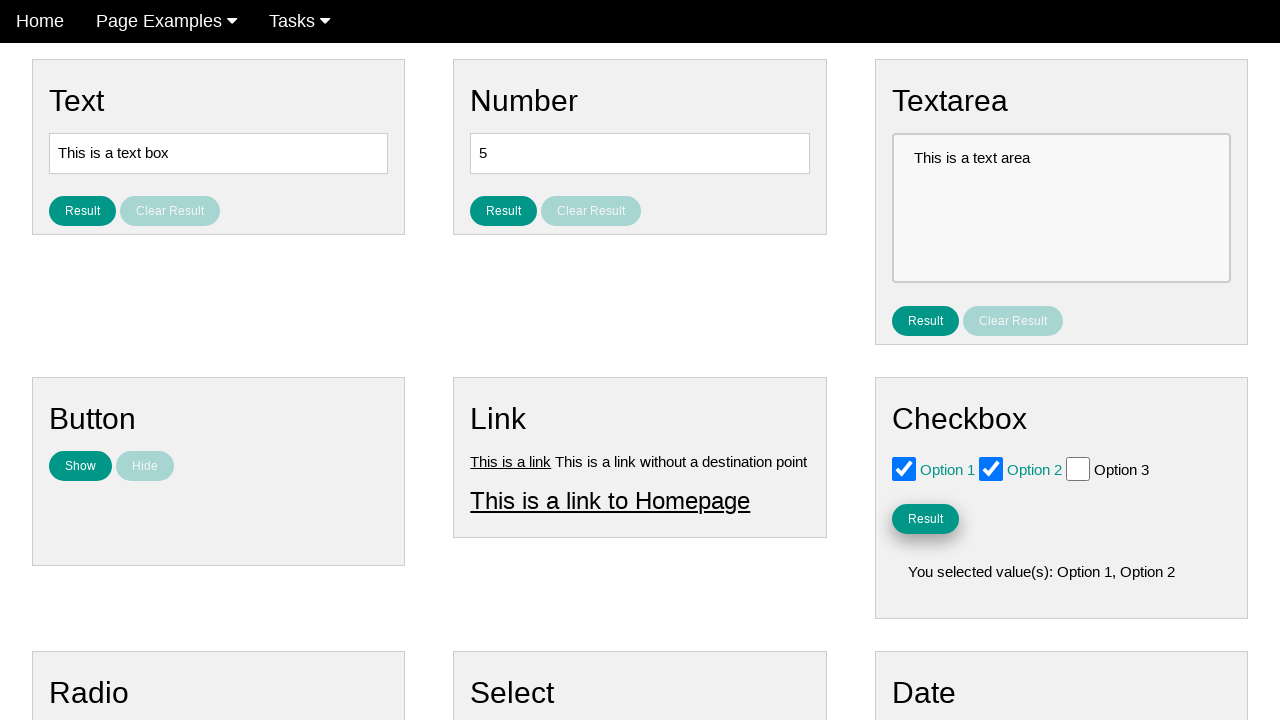